Tests search functionality by searching for "Liverpool" and verifying first article contains expected headline text about Klopp

Starting URL: https://news.sportbox.ru/

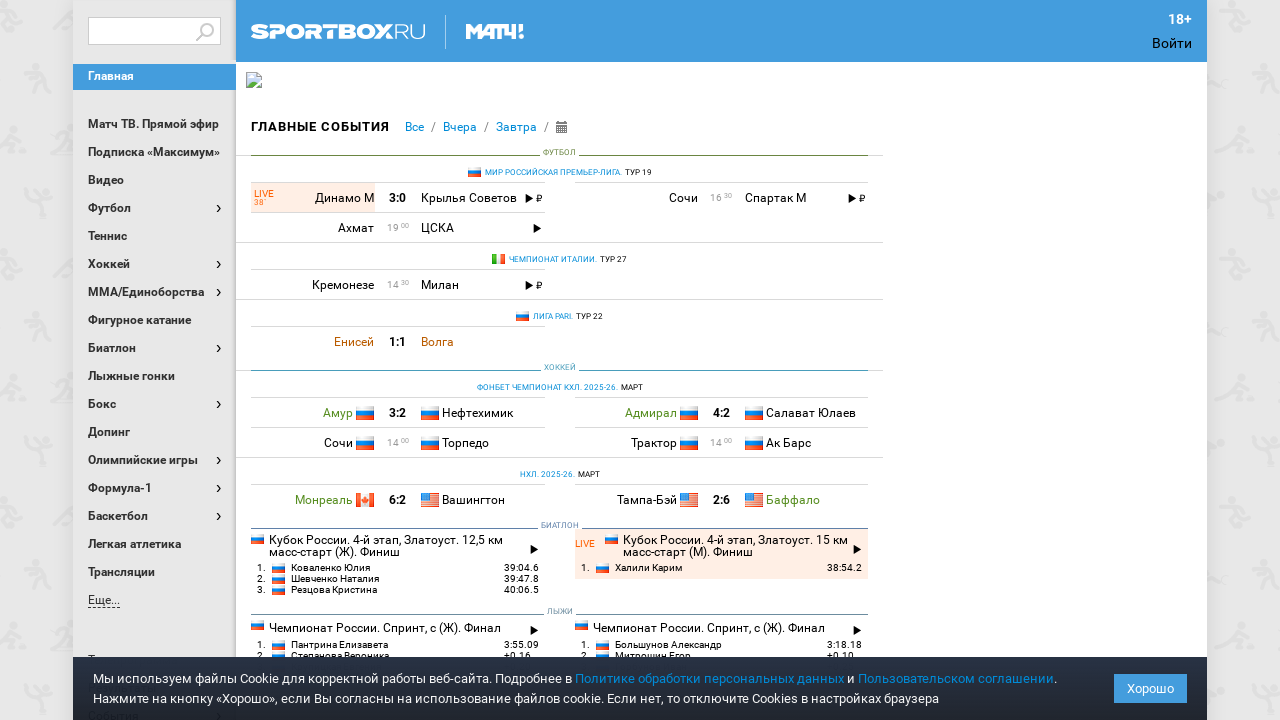

Filled search field with 'Liverpool' on #smart_search
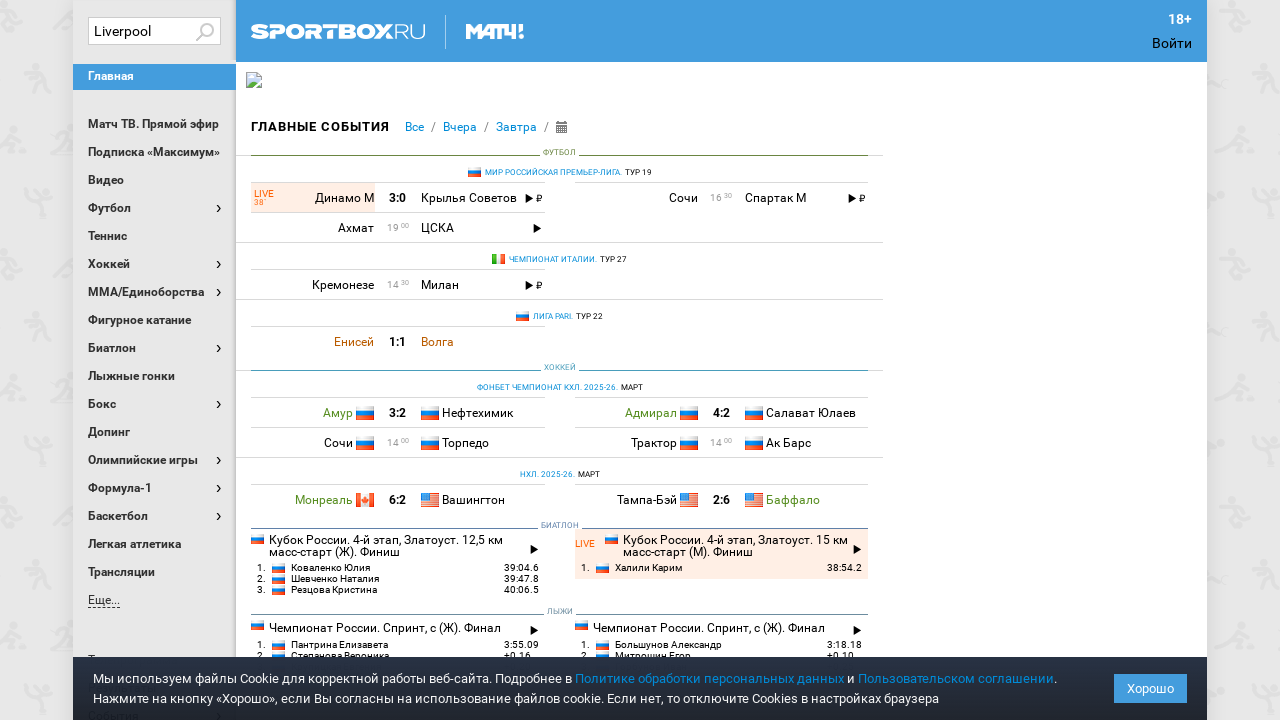

Pressed Enter to search for Liverpool on #smart_search
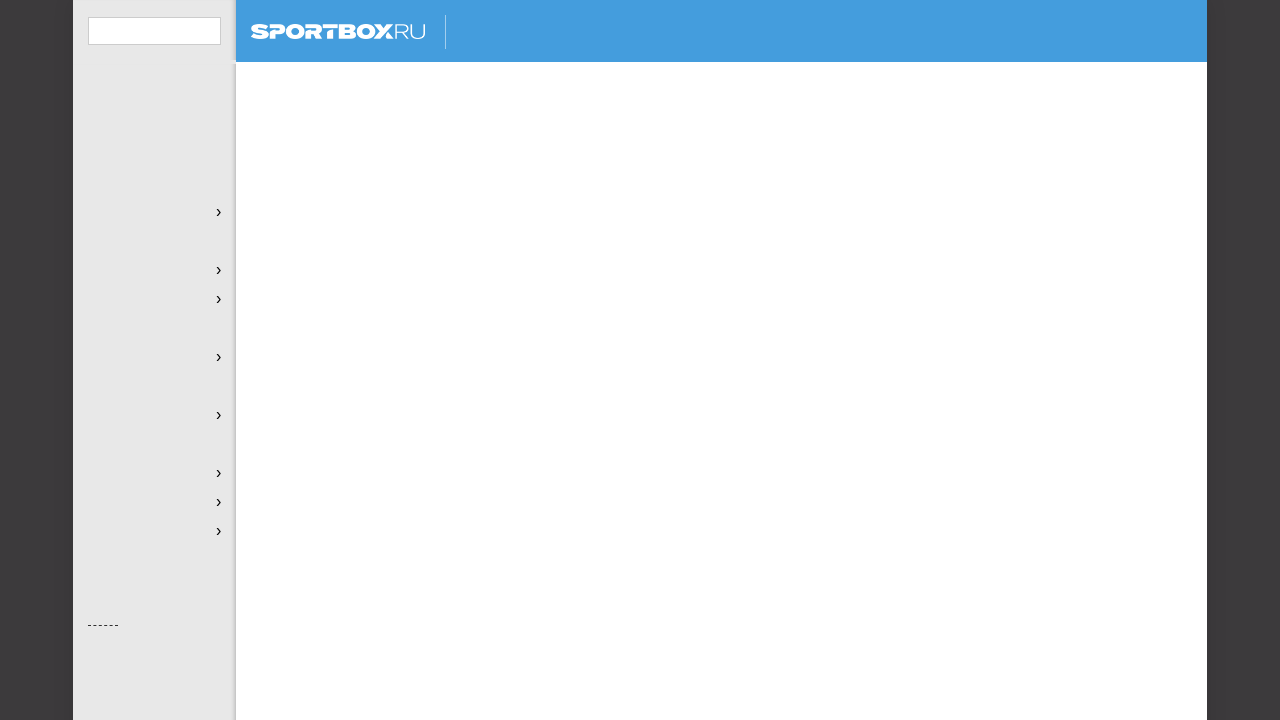

Teaser list loaded with search results
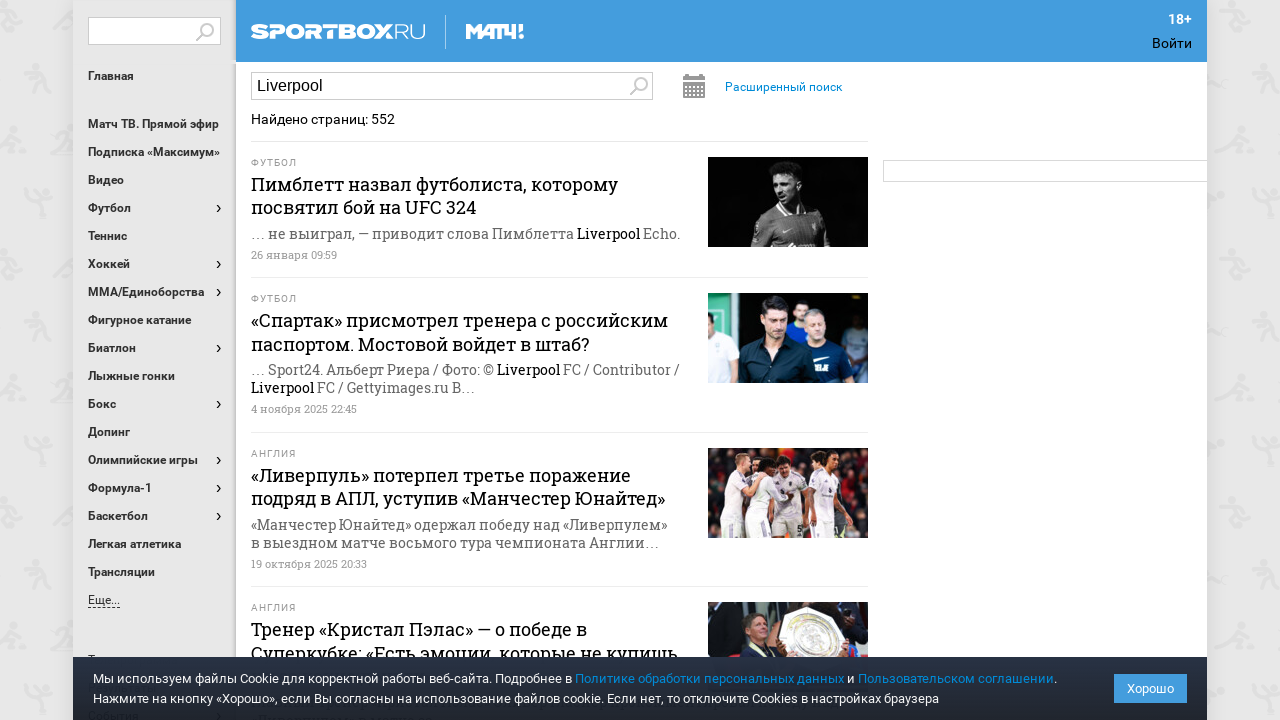

First teaser item is ready and visible
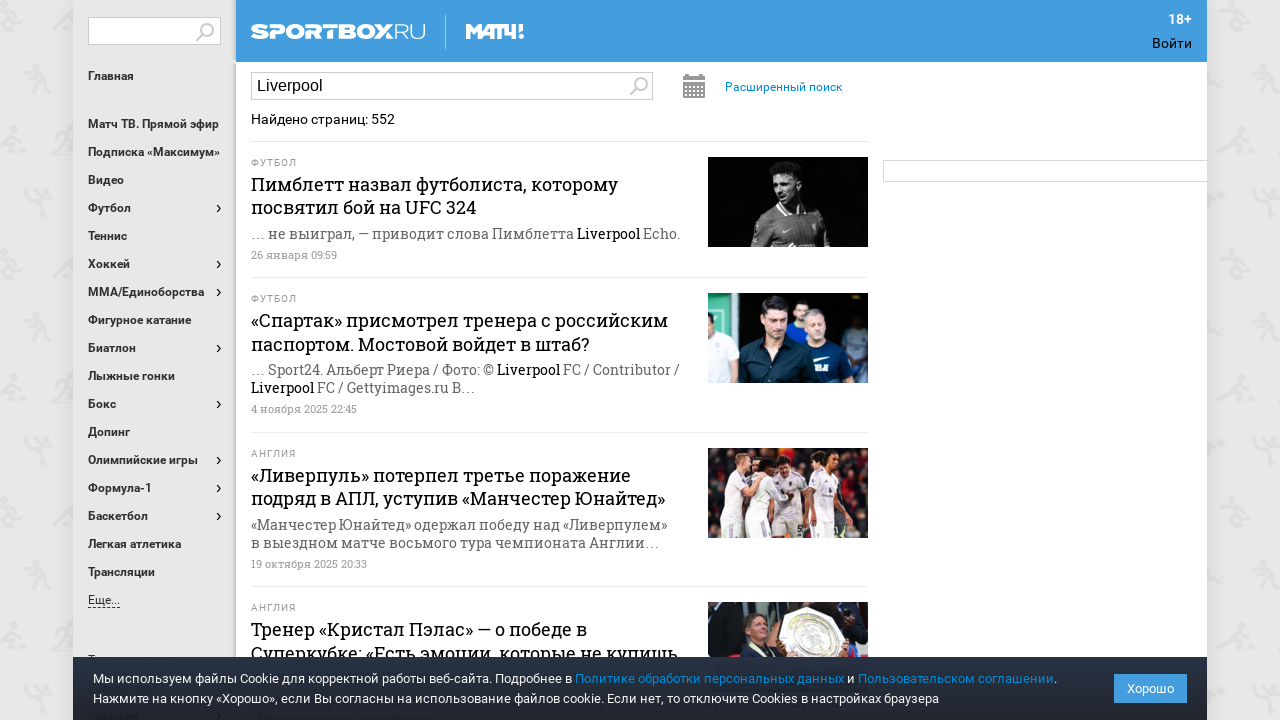

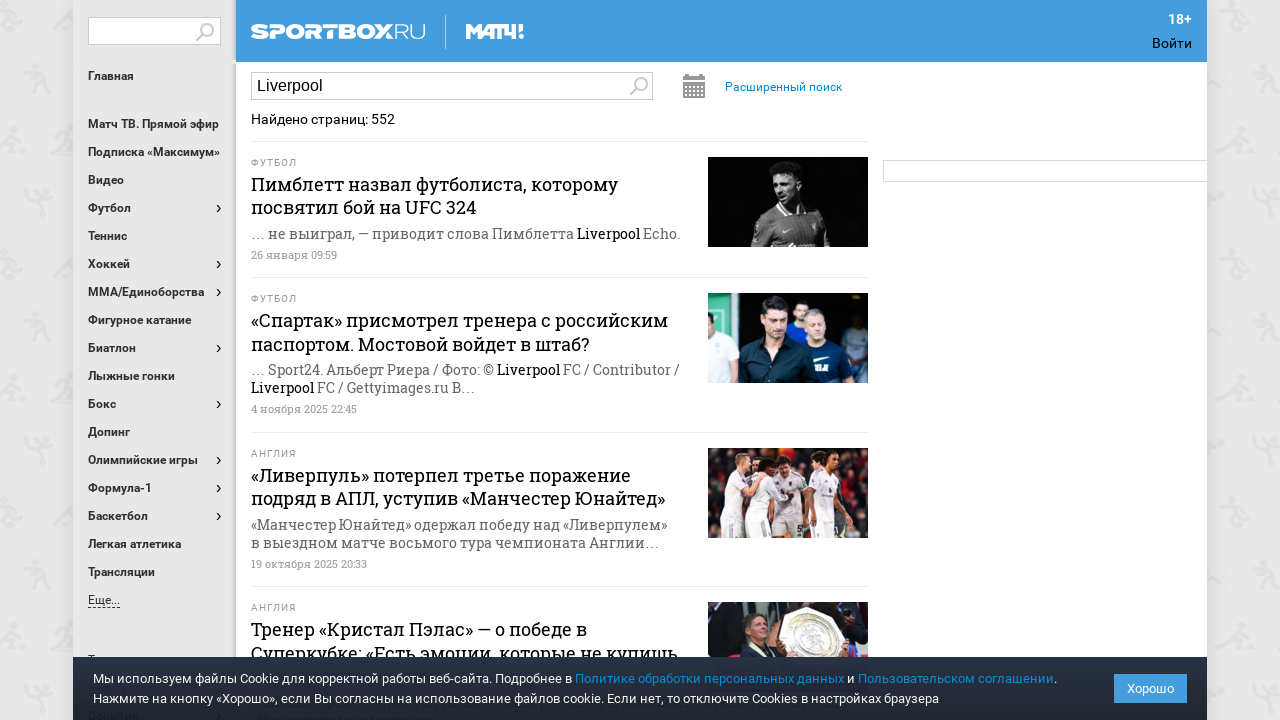